Navigates from the DemoQA homepage to the Practice Form page and fills out a complete form including personal details, hobbies, file upload, and location selection

Starting URL: https://demoqa.com/

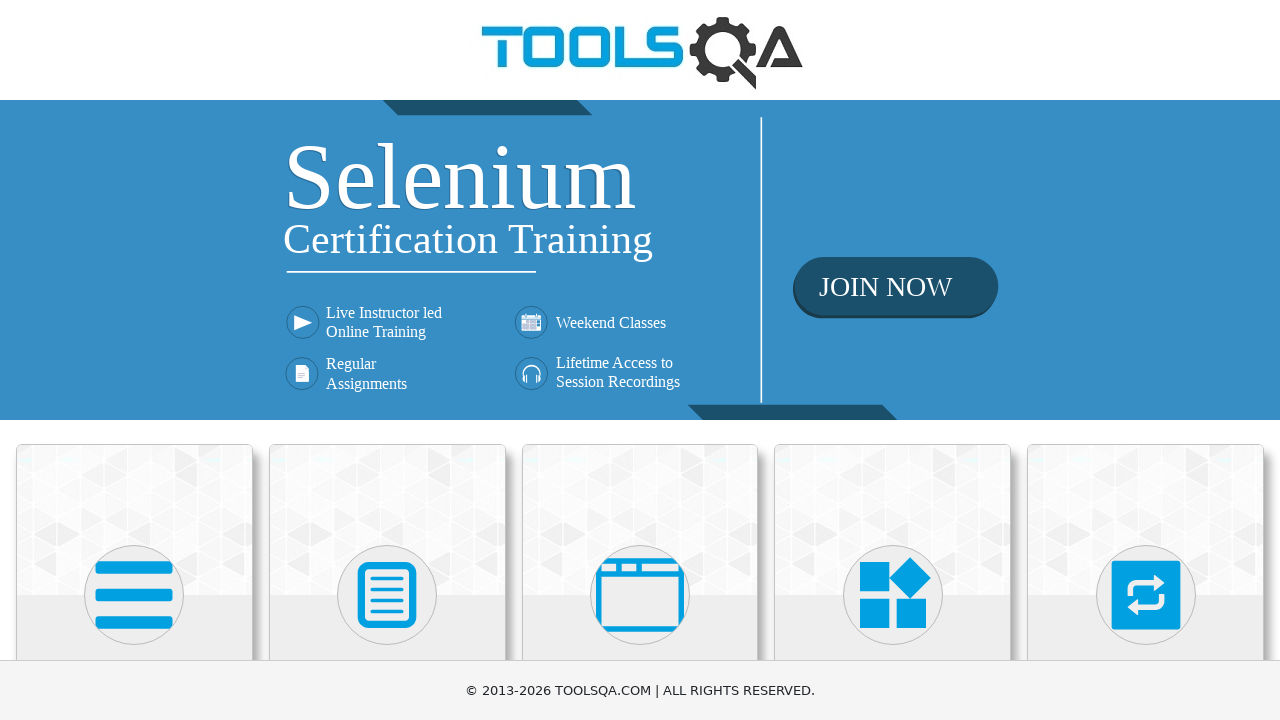

Scrolled down 335px to reveal Forms menu
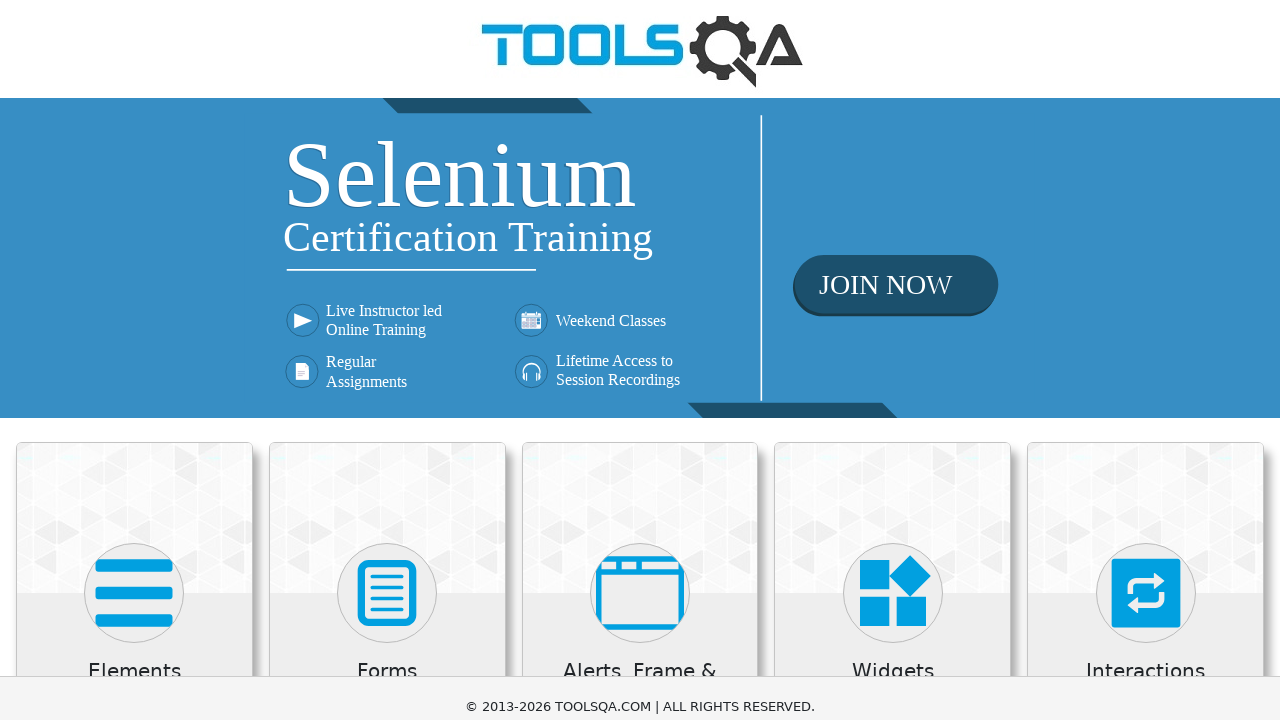

Clicked on Forms menu at (387, 338) on xpath=//h5[text()='Forms']
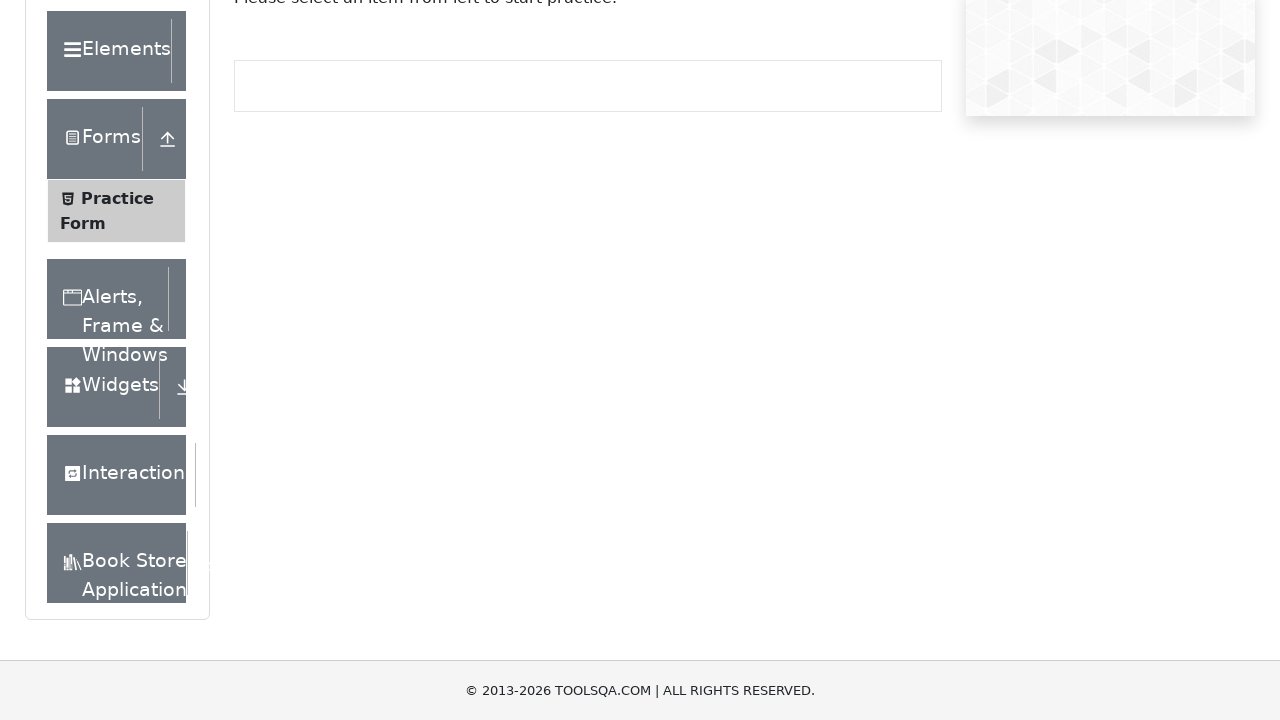

Clicked on Practice Form submenu at (117, 198) on xpath=//span[text()='Practice Form']
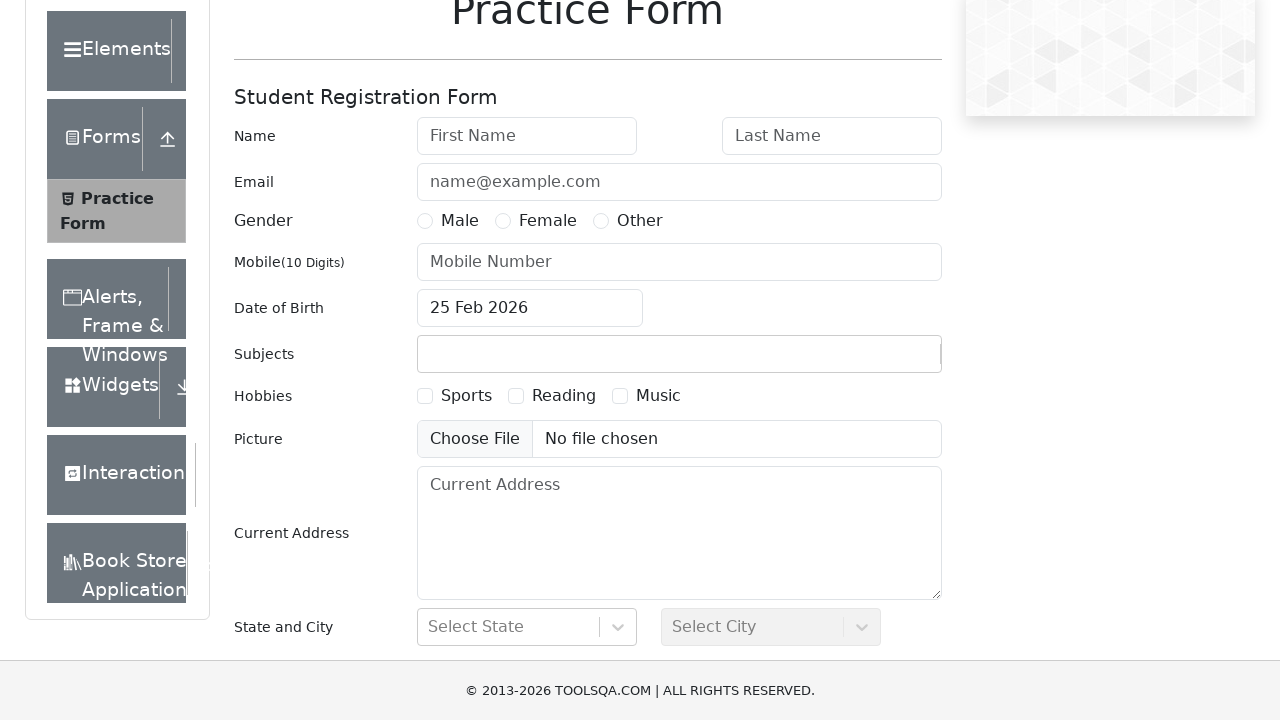

Scrolled down 335px to reveal form fields
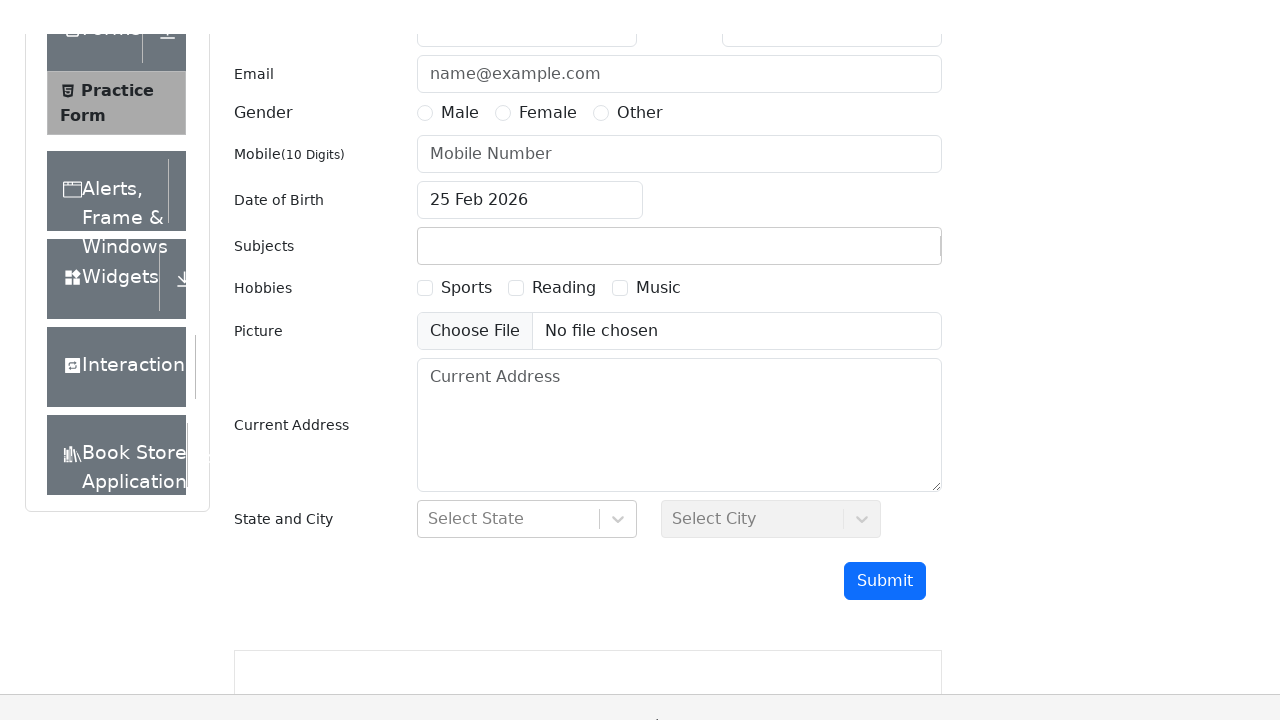

Filled First Name field with 'Bogdan-Andrei' on #firstName
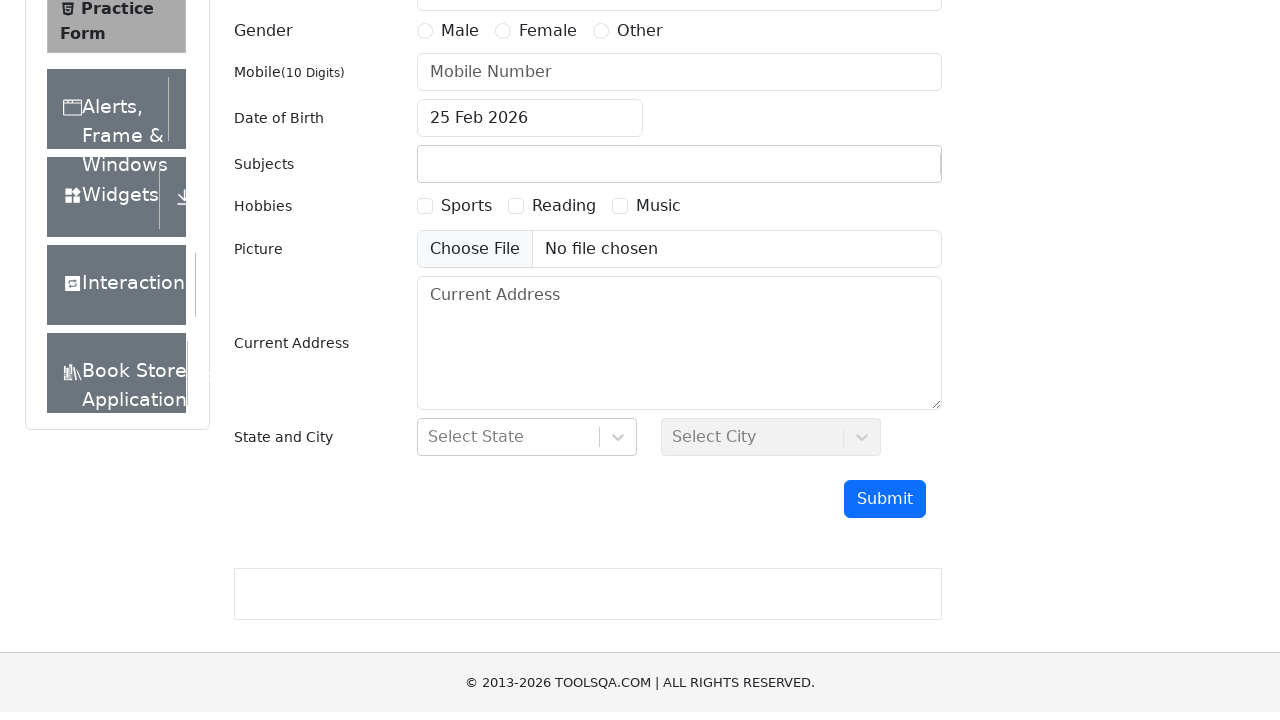

Filled Last Name field with 'Ionescu' on #lastName
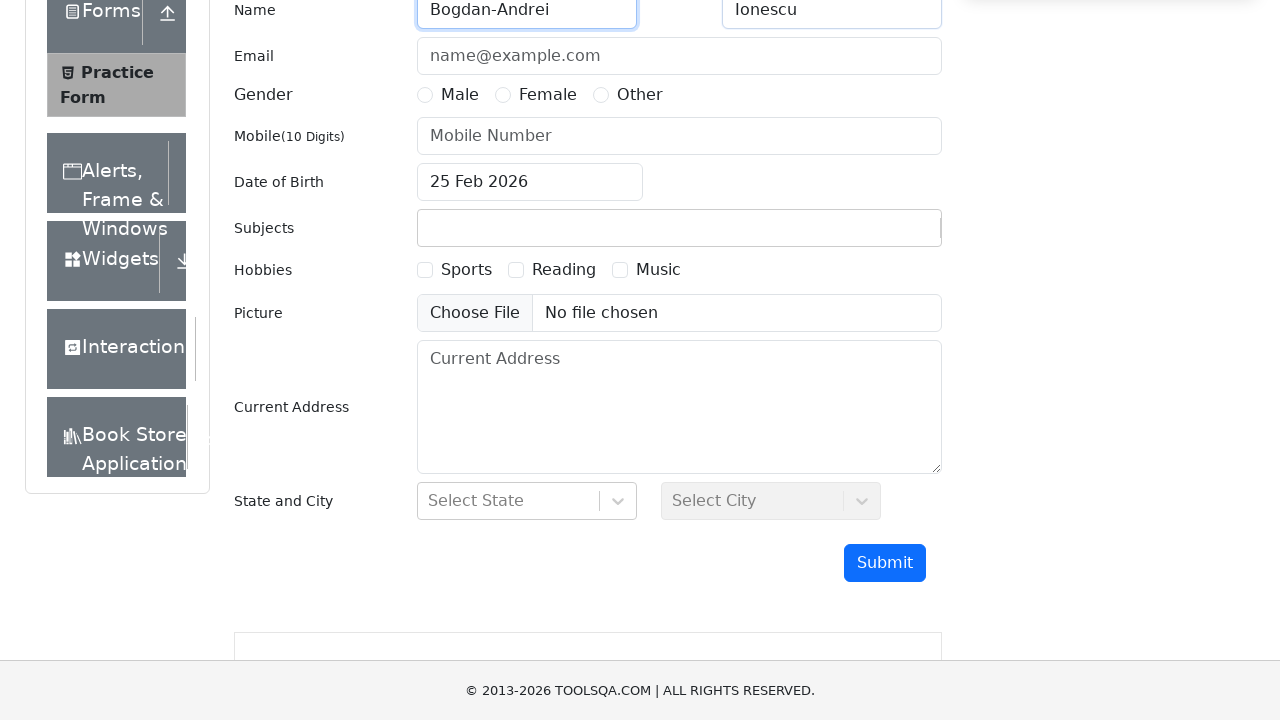

Filled Email field with 'exemplu@yahoo.com' on #userEmail
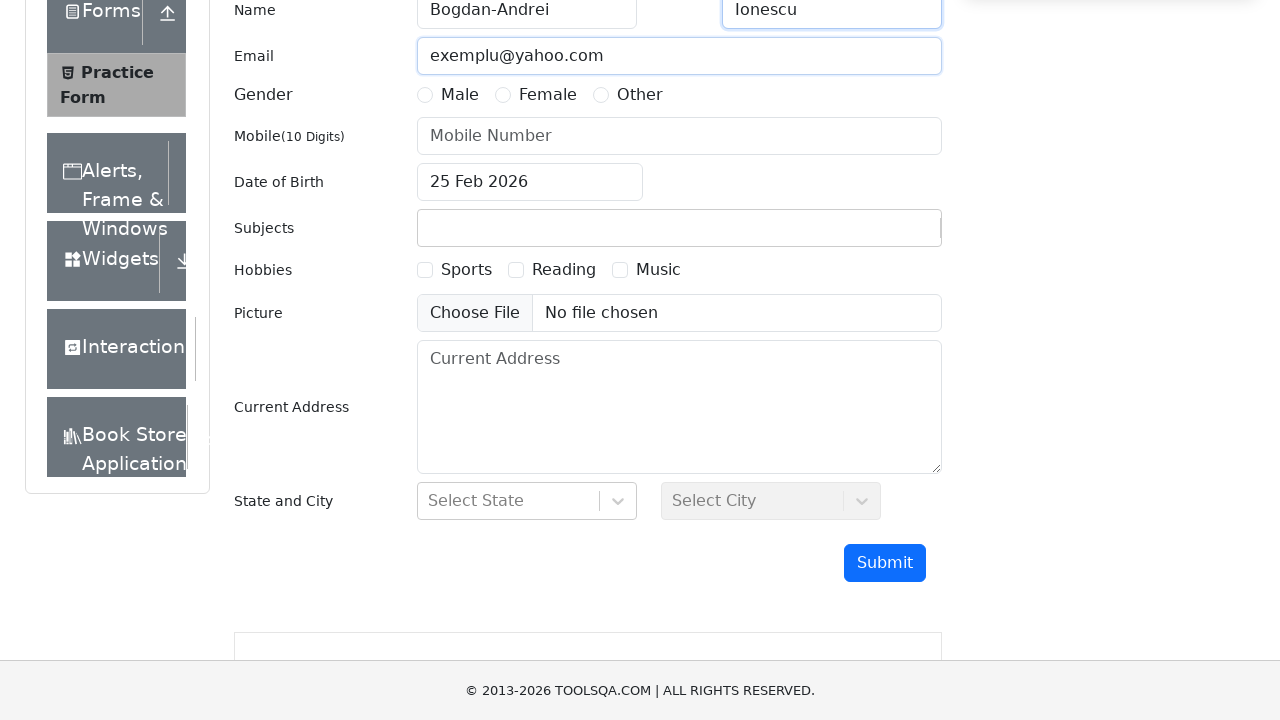

Selected Male gender option at (460, 95) on xpath=//label[@for='gender-radio-1']
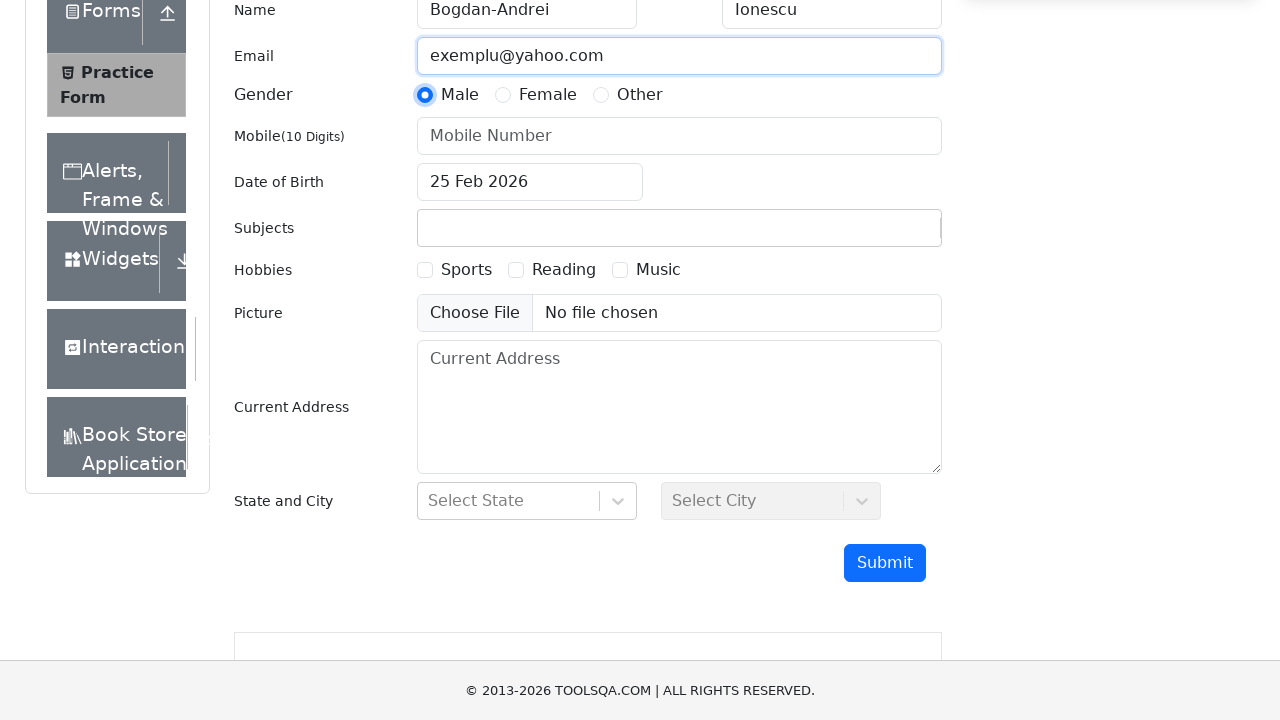

Filled Phone Number field with '0712345678' on #userNumber
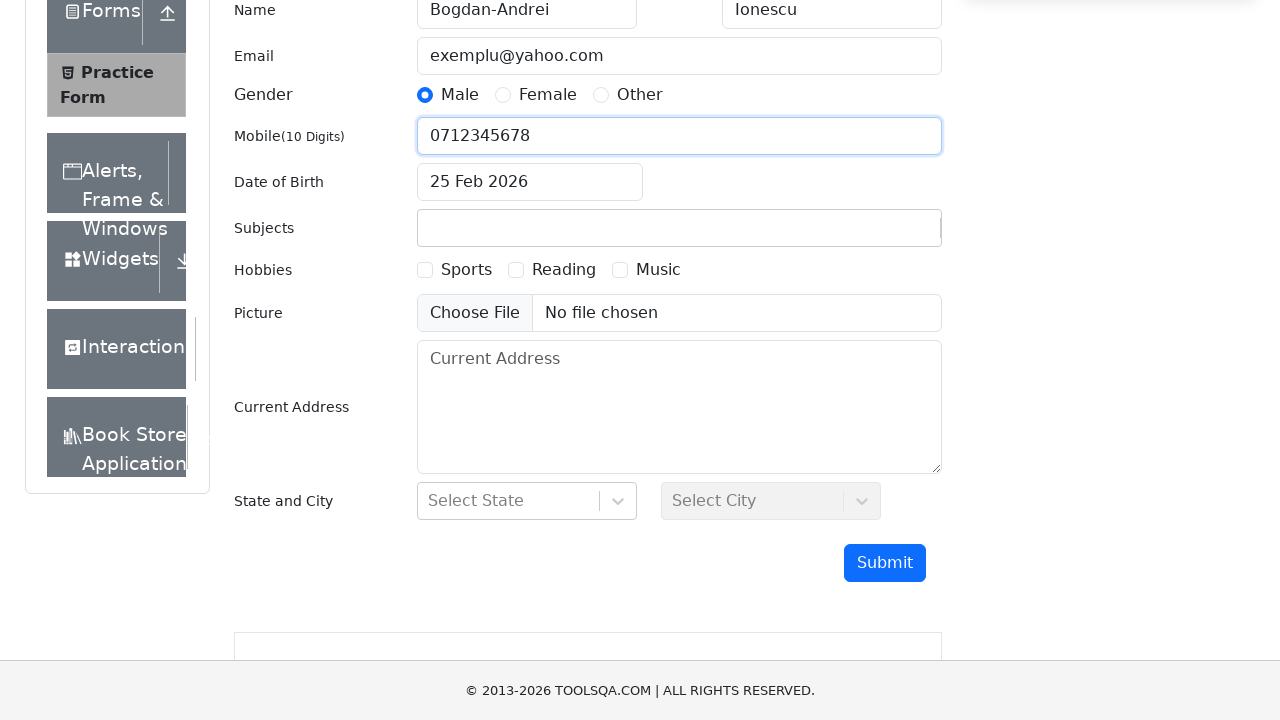

Scrolled down 335px to reveal date of birth section
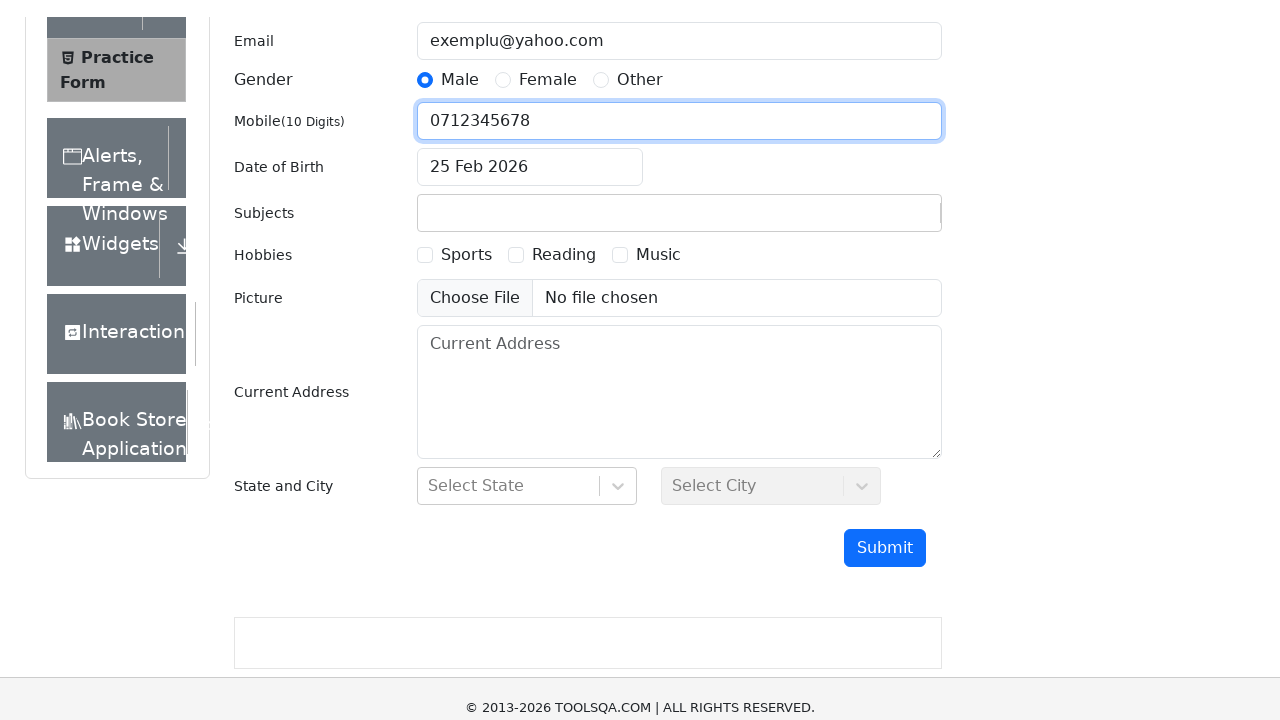

Clicked on Date of Birth input field at (530, 118) on #dateOfBirthInput
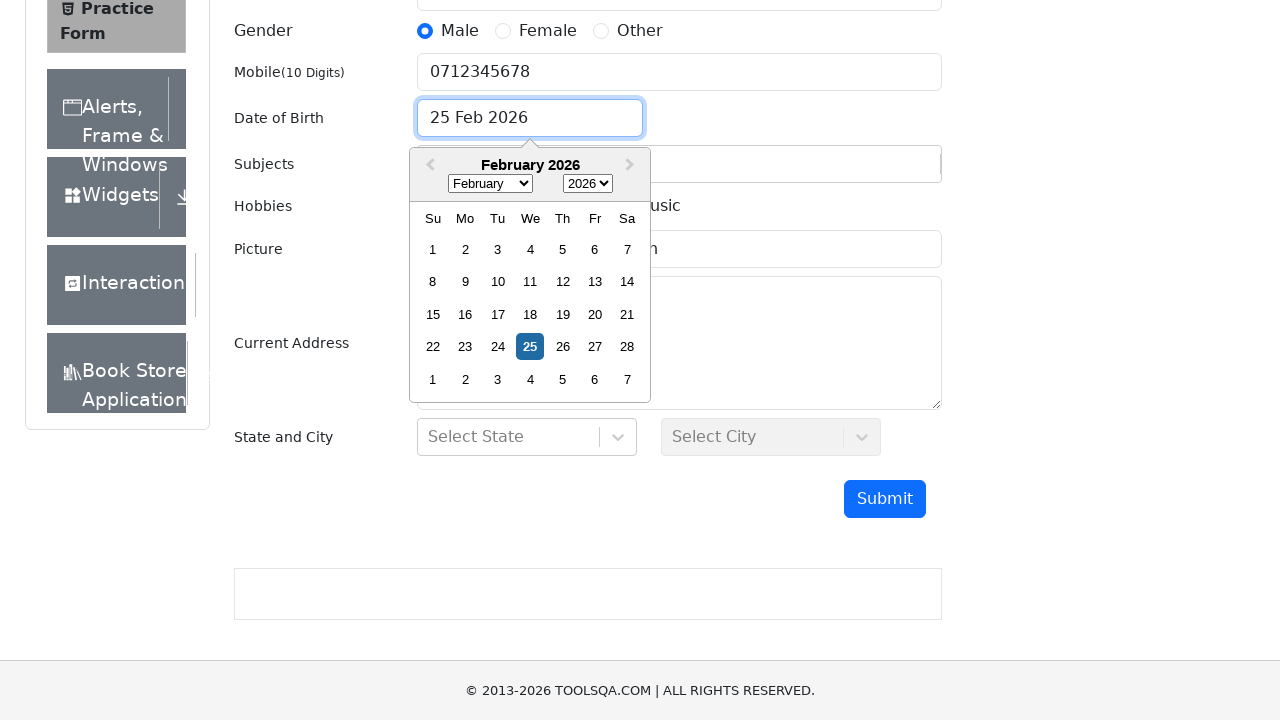

Selected September (month 8) from date picker on .react-datepicker__month-select
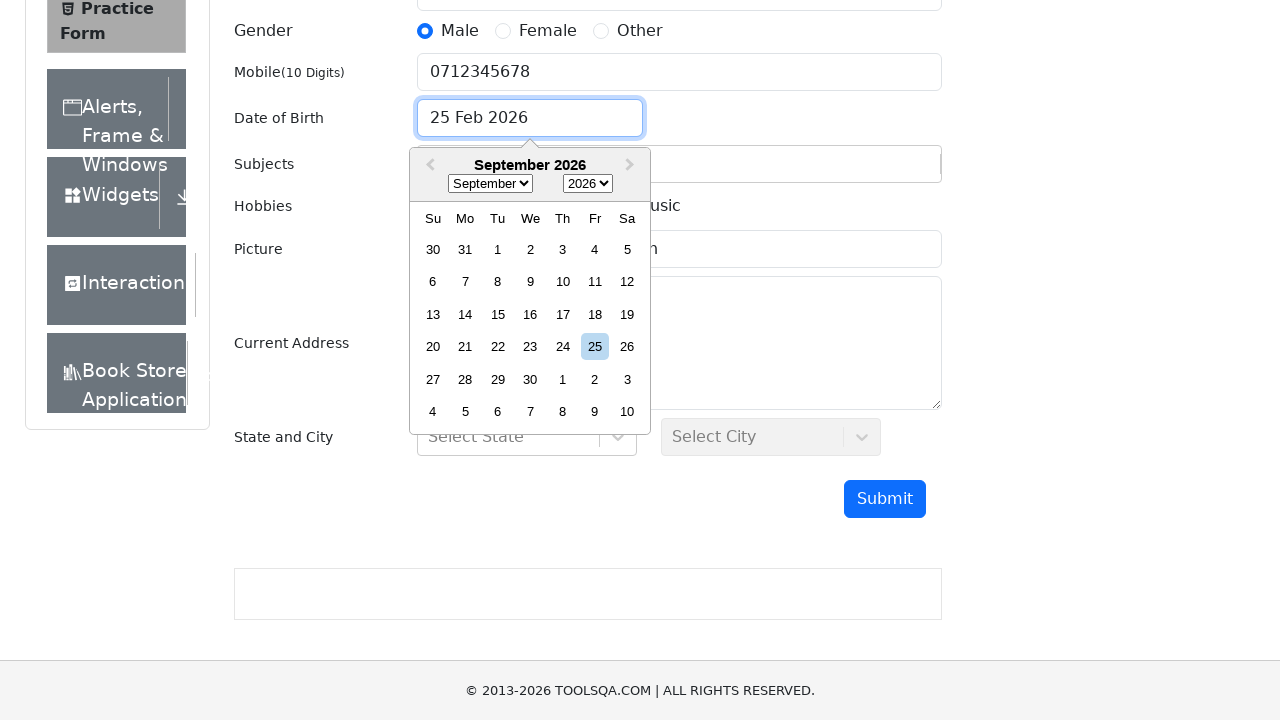

Selected 1994 from year picker on .react-datepicker__year-select
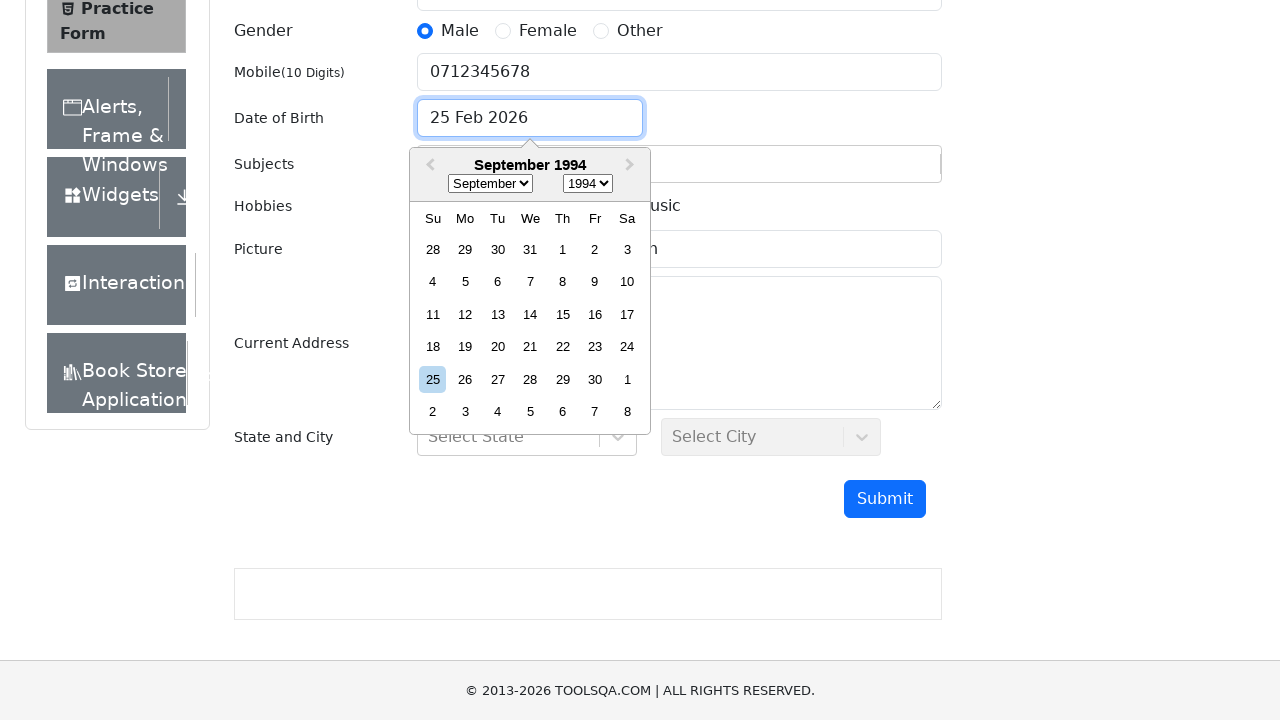

Selected day 25 from date picker at (433, 379) on xpath=//div[contains(@class, 'react-datepicker__day') and text()='25']
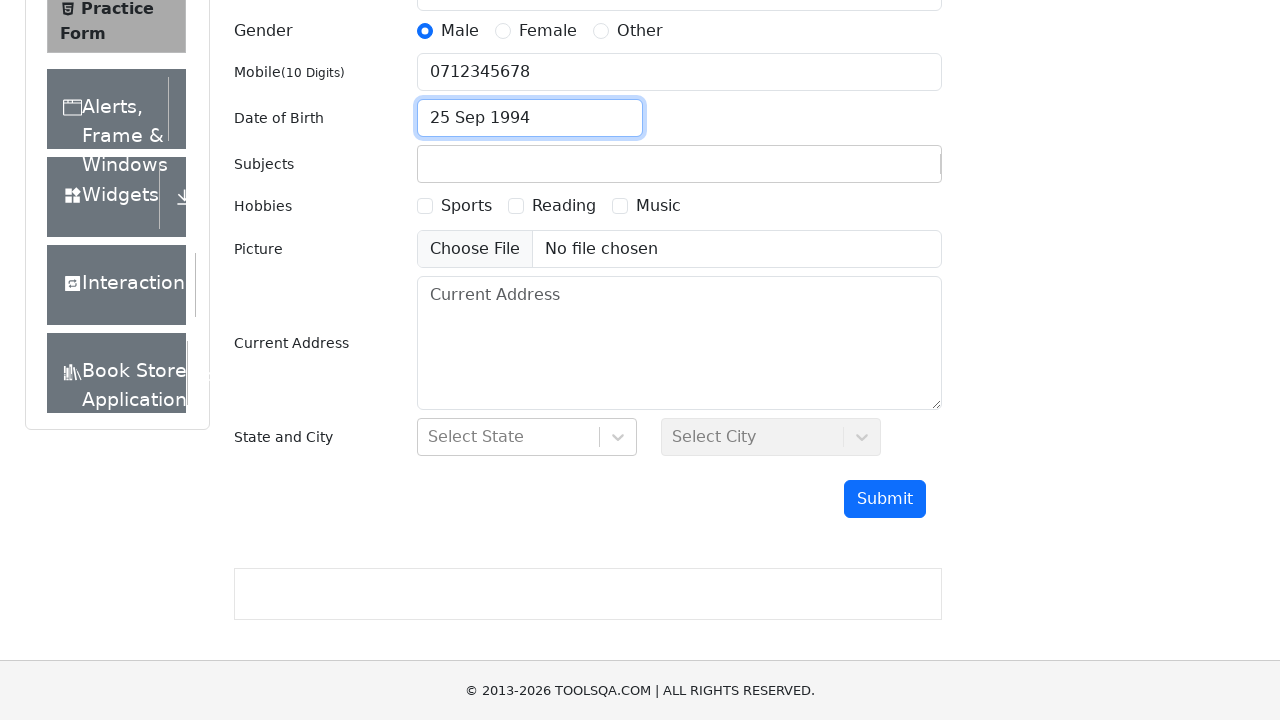

Filled Subject field with 'Accounting' on #subjectsInput
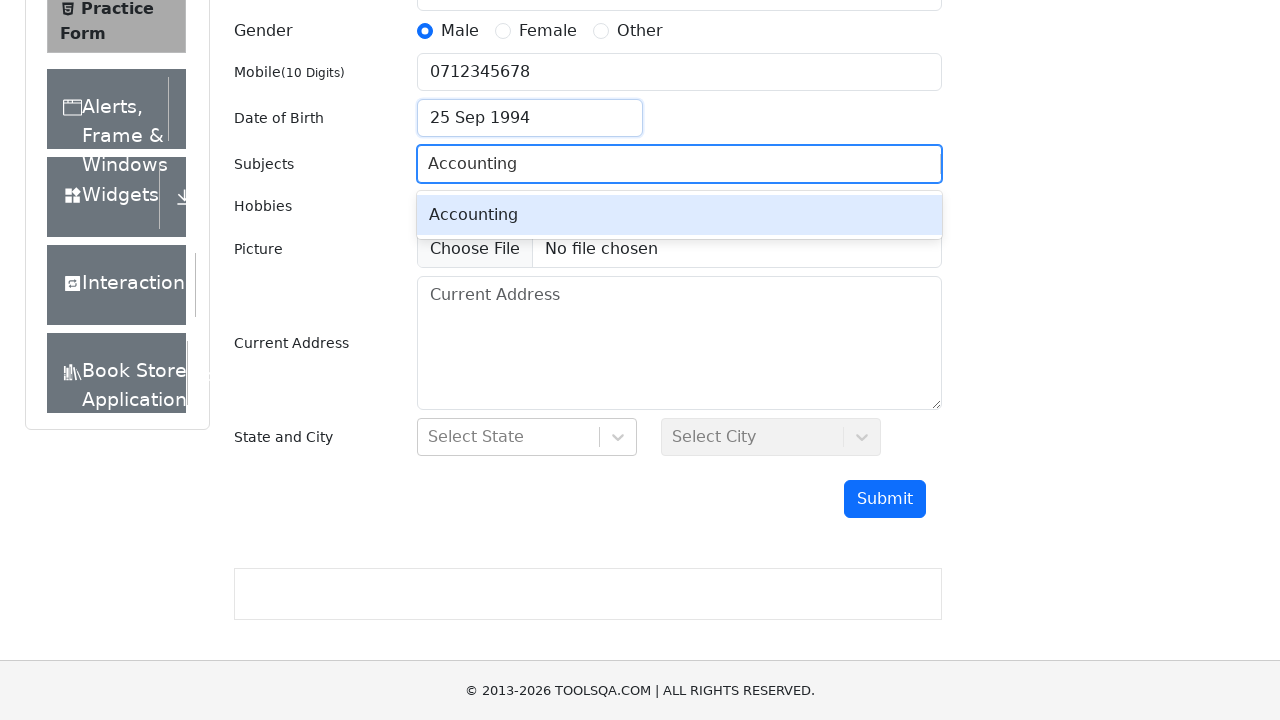

Pressed Enter to confirm subject selection on #subjectsInput
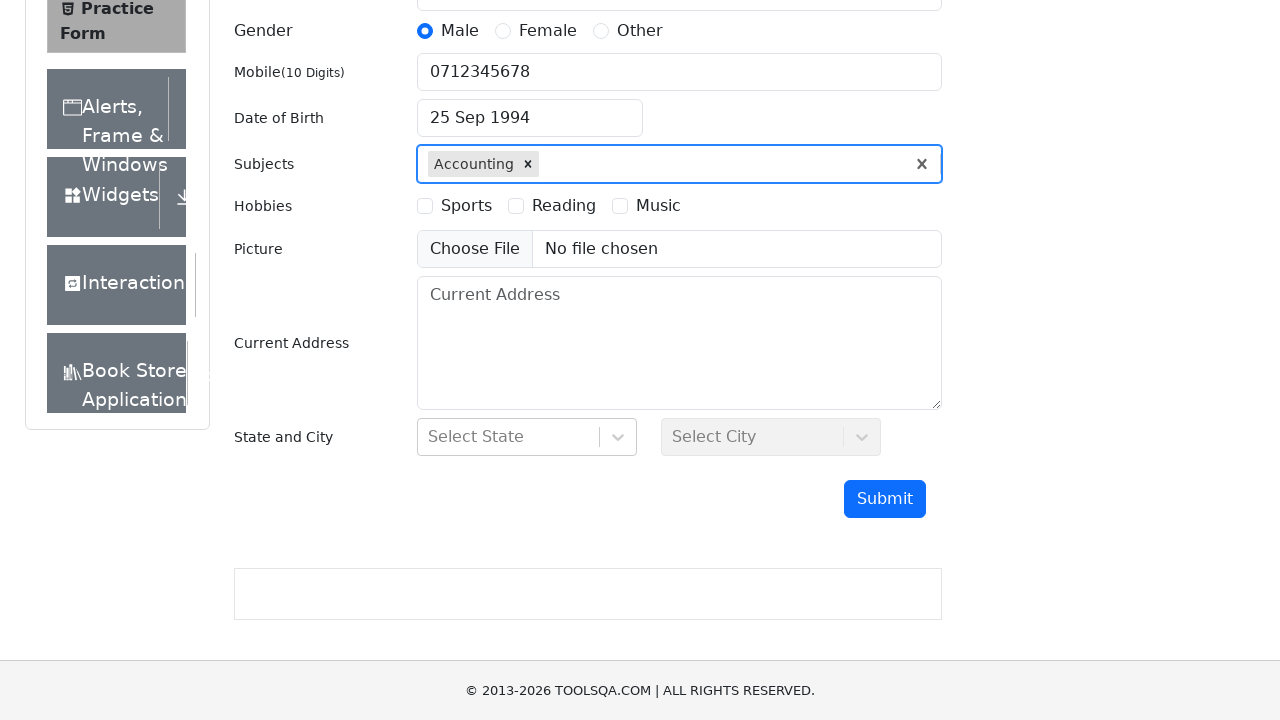

Selected Sports hobby checkbox at (466, 206) on xpath=//label[@for='hobbies-checkbox-1']
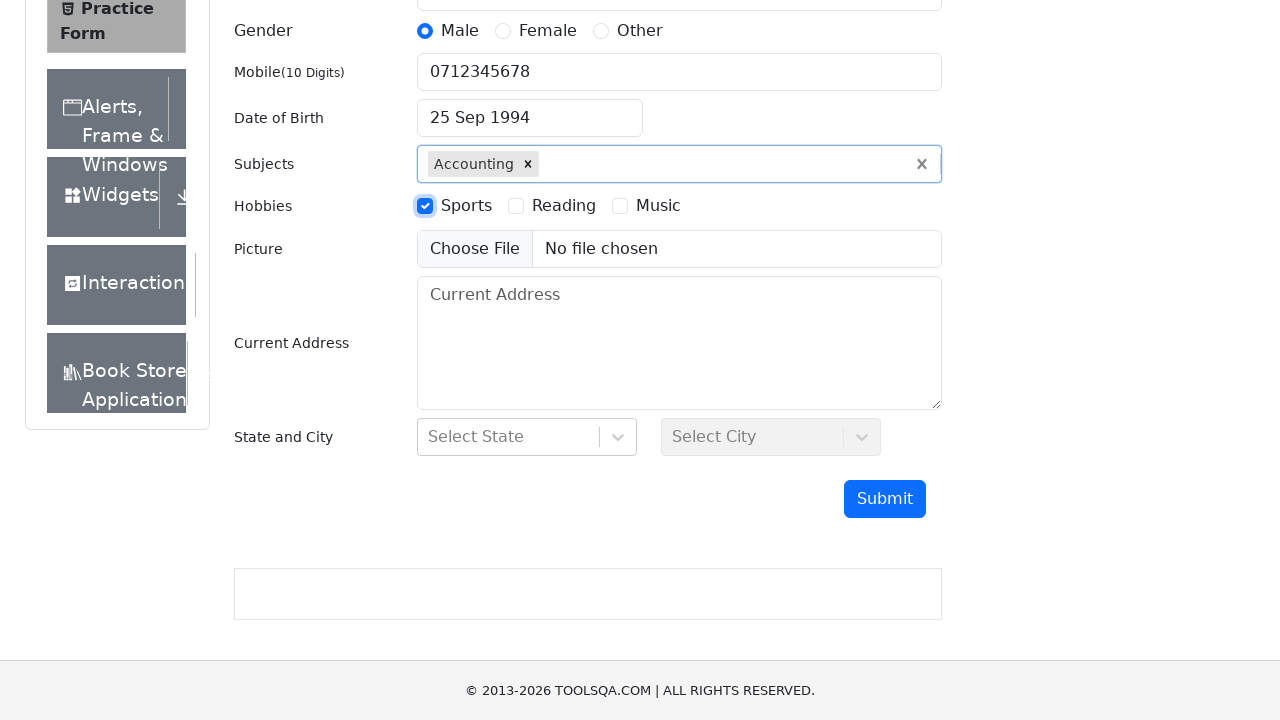

Selected Reading hobby checkbox at (564, 206) on xpath=//label[@for='hobbies-checkbox-2']
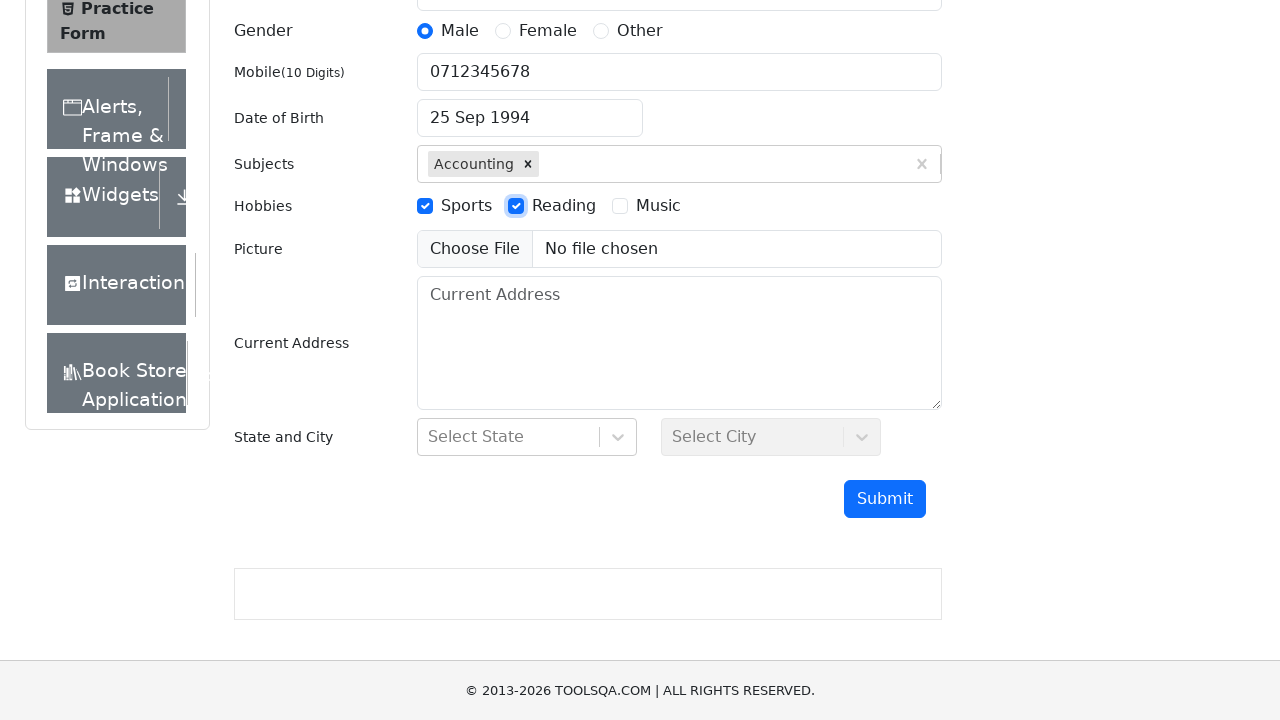

Selected Music hobby checkbox at (658, 206) on xpath=//label[@for='hobbies-checkbox-3']
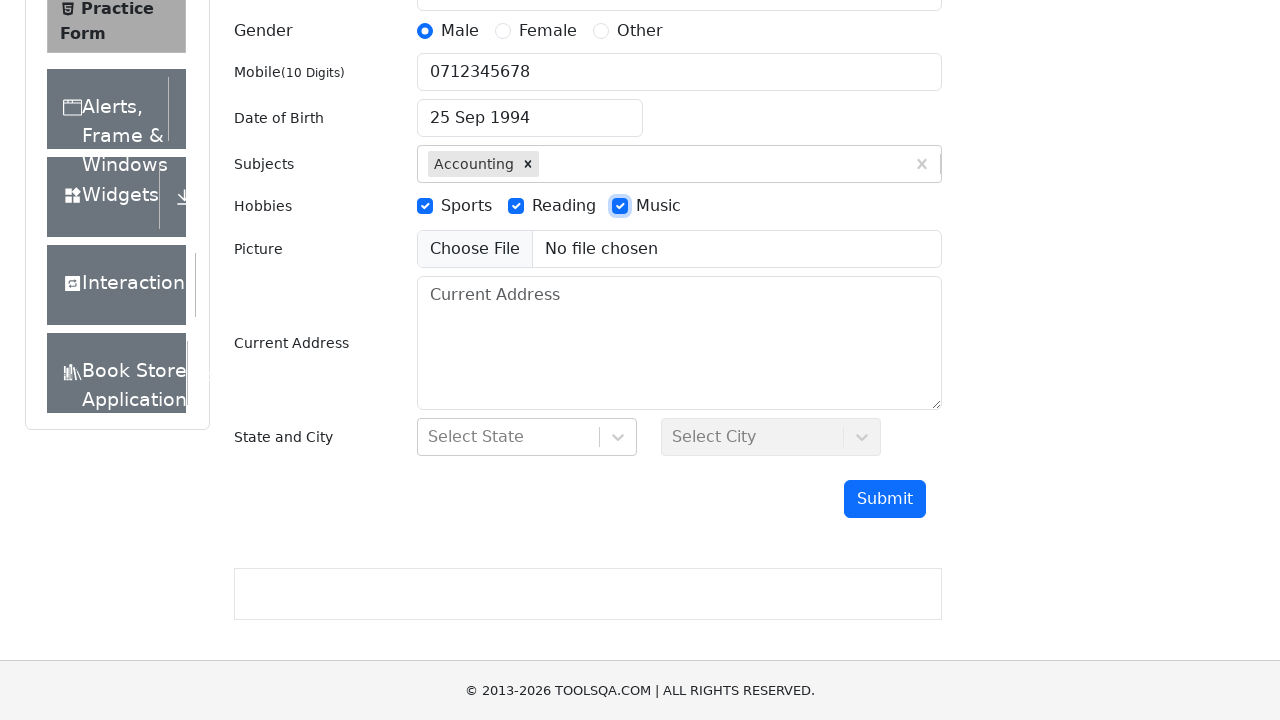

Scrolled down 335px to reveal file upload section
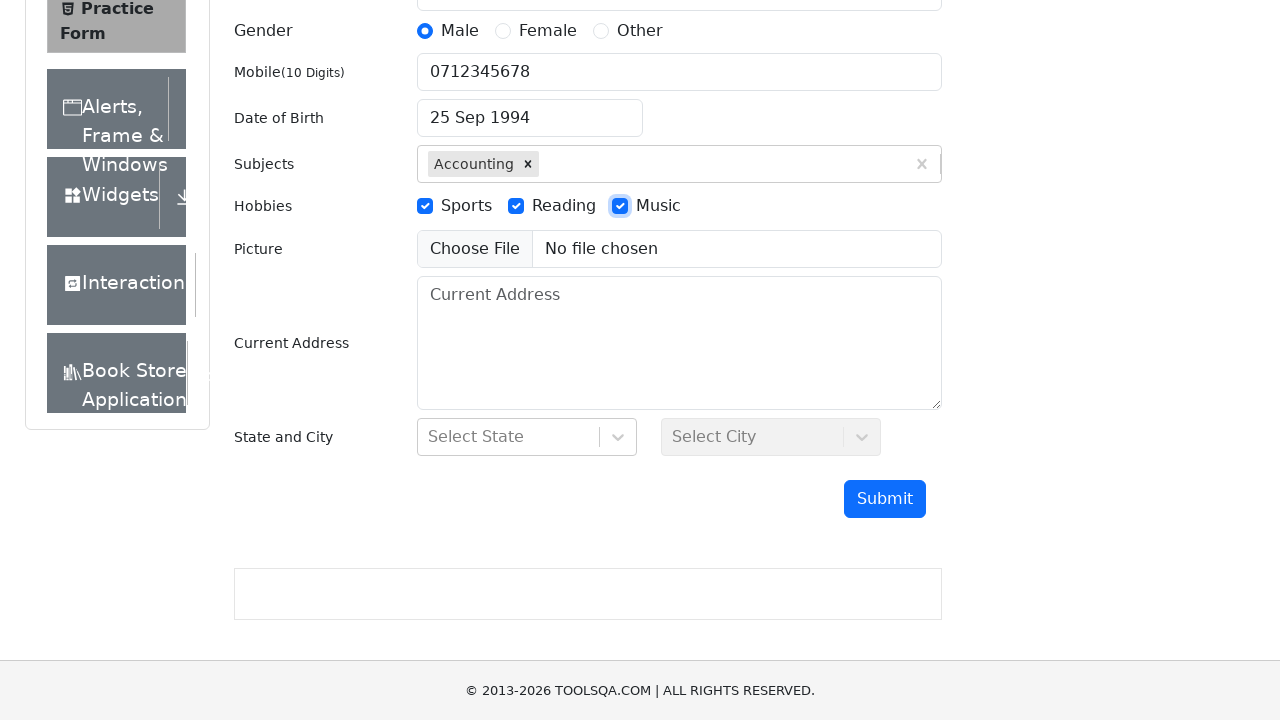

Uploaded test image file
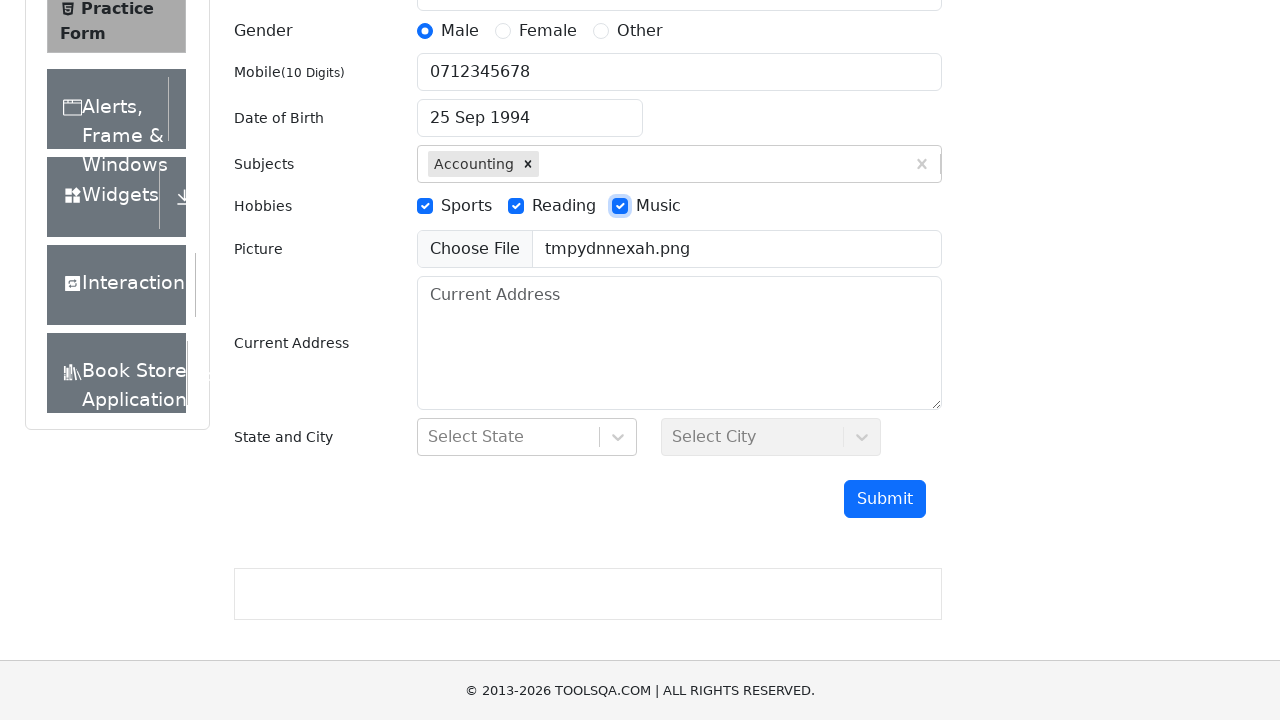

Filled Current Address field with 'Bucuresti Sector 3, Str.A, nr.10, bl.5, et.2, ap.7' on #currentAddress
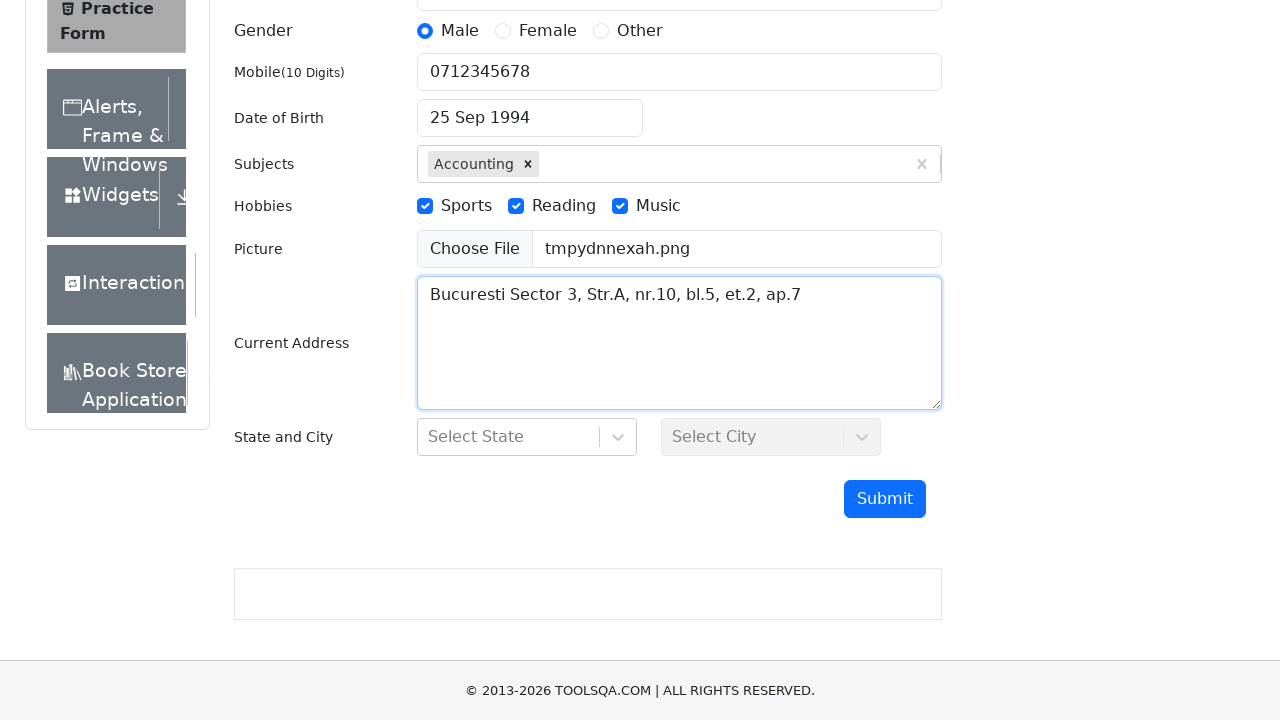

Scrolled down 335px to reveal state/city selection section
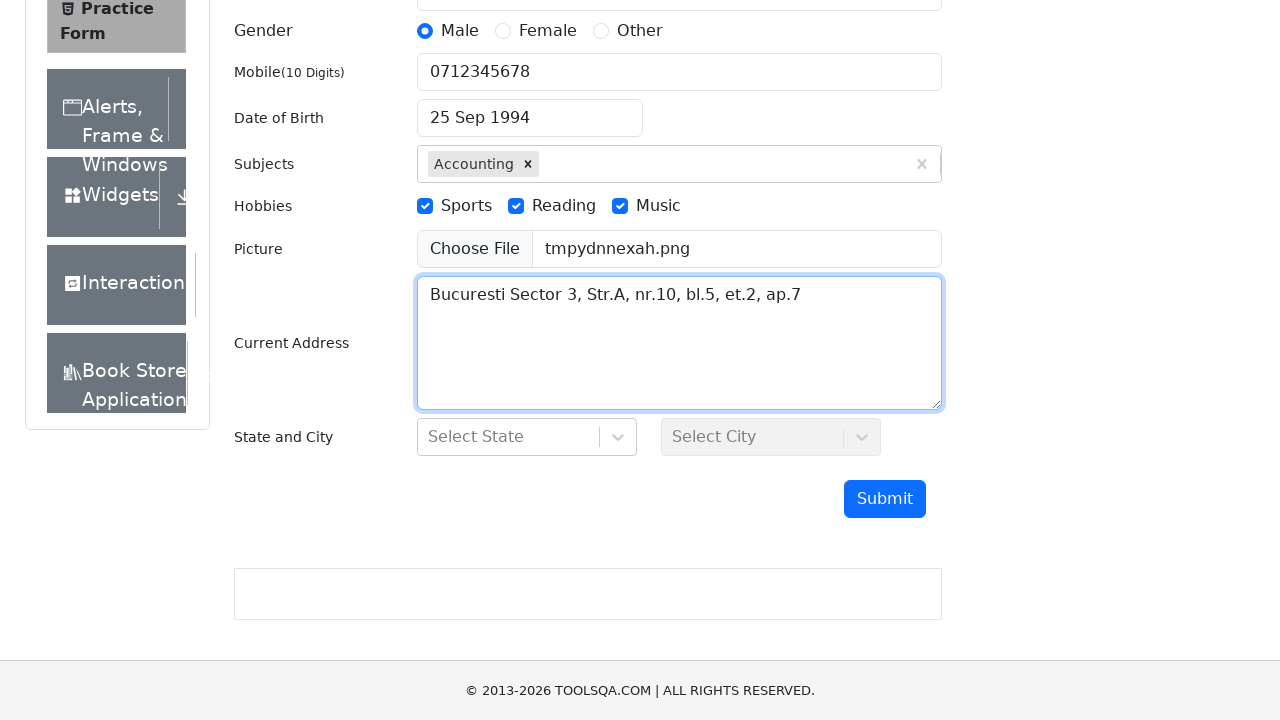

Clicked on State dropdown at (527, 437) on #state
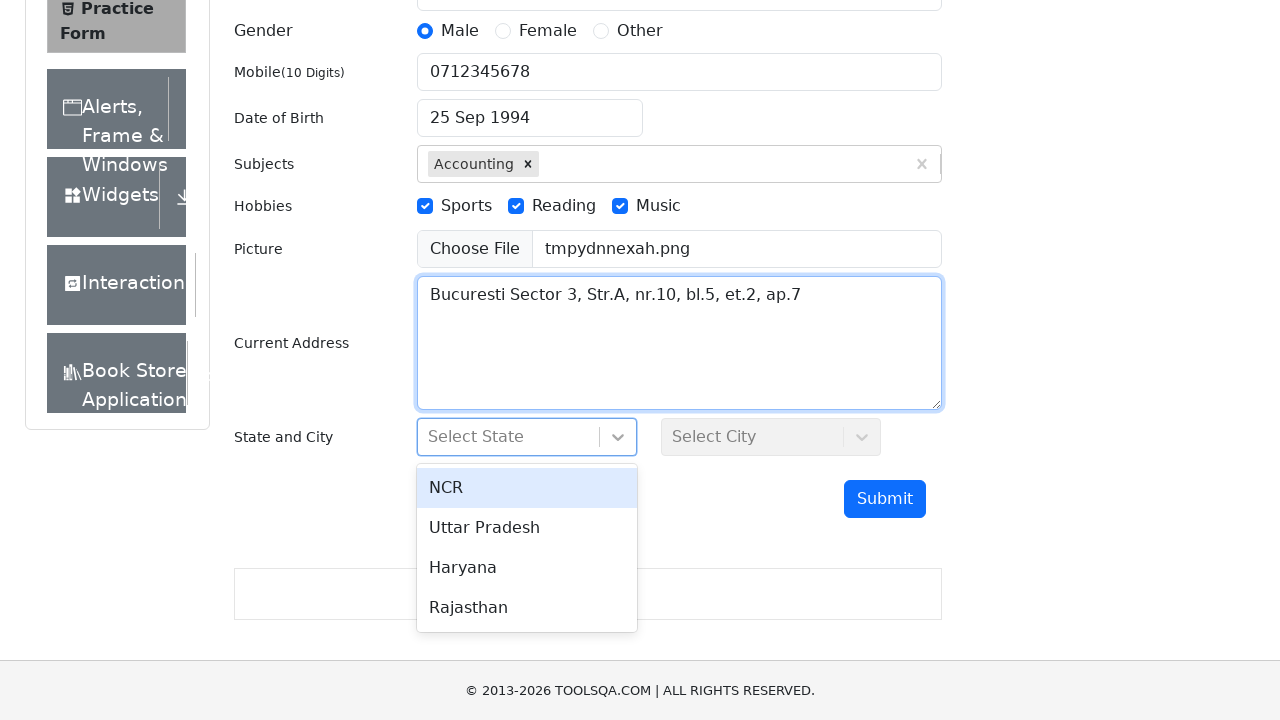

Selected Haryana as state at (527, 568) on xpath=//div[contains(text(),'Haryana')]
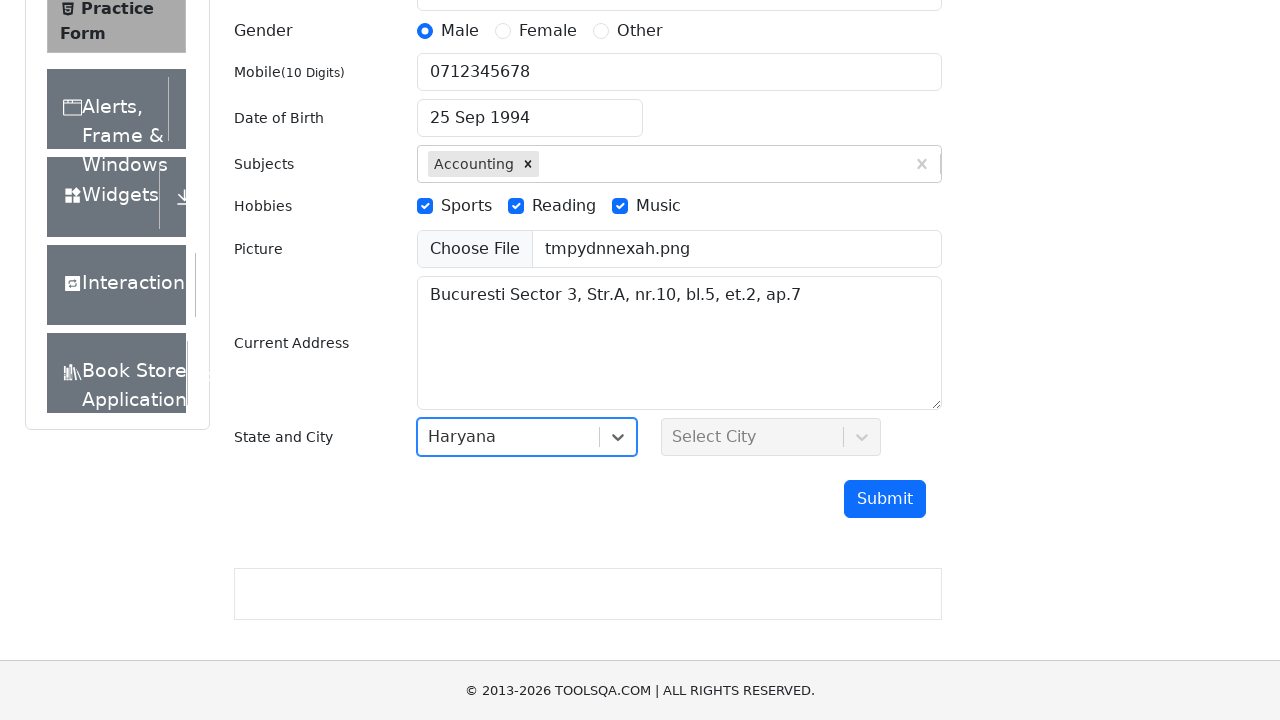

Clicked on City dropdown at (771, 437) on #city
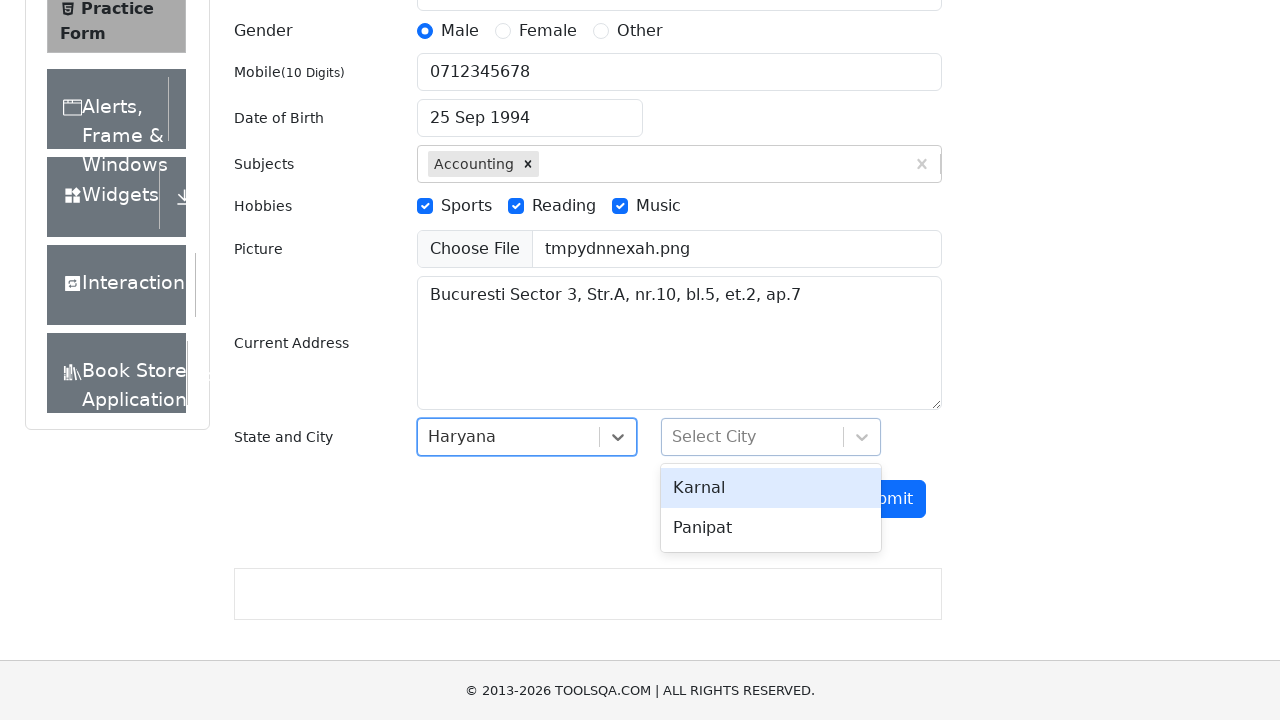

Selected Panipat as city at (771, 528) on xpath=//div[contains(text(),'Panipat')]
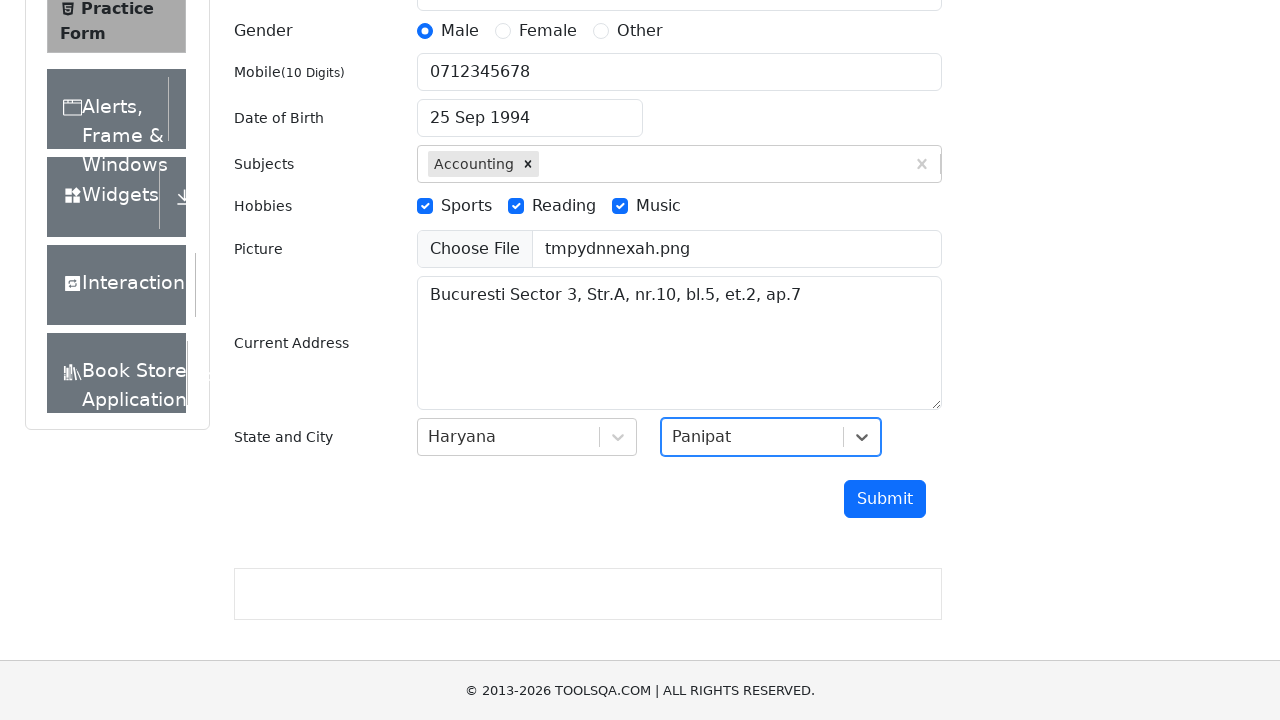

Clicked Submit button to complete and submit the practice form at (885, 499) on #submit
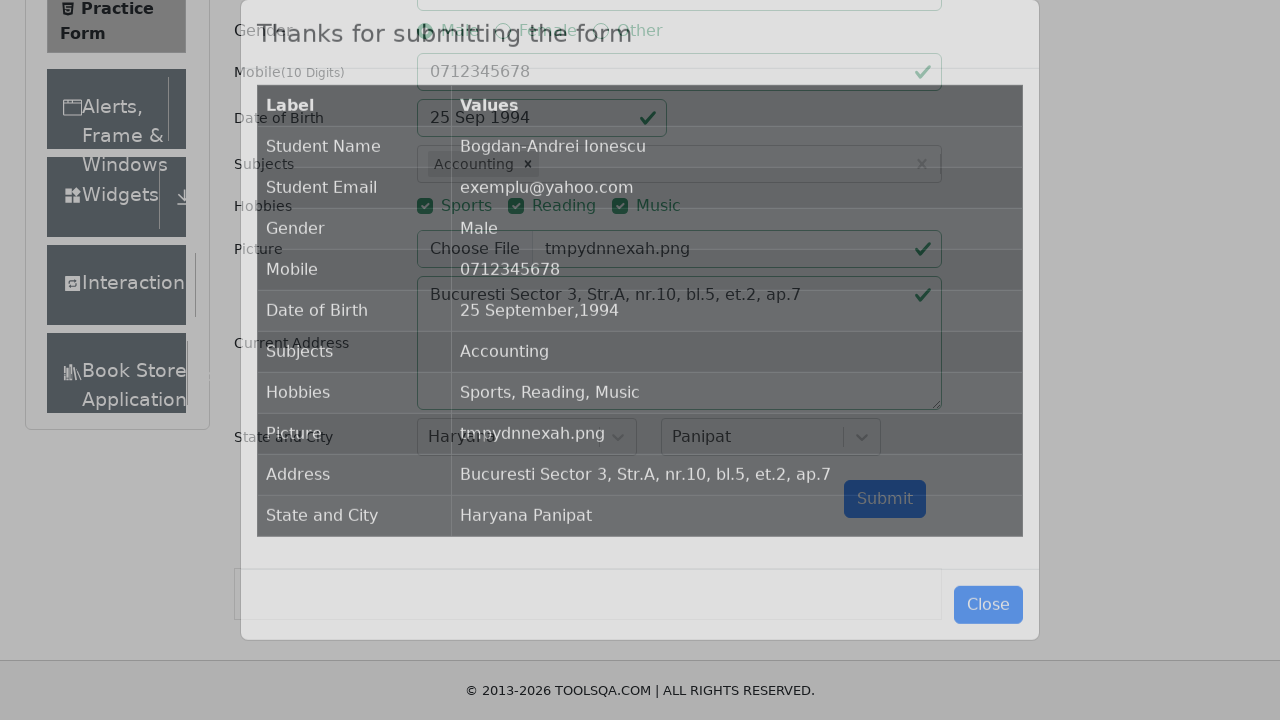

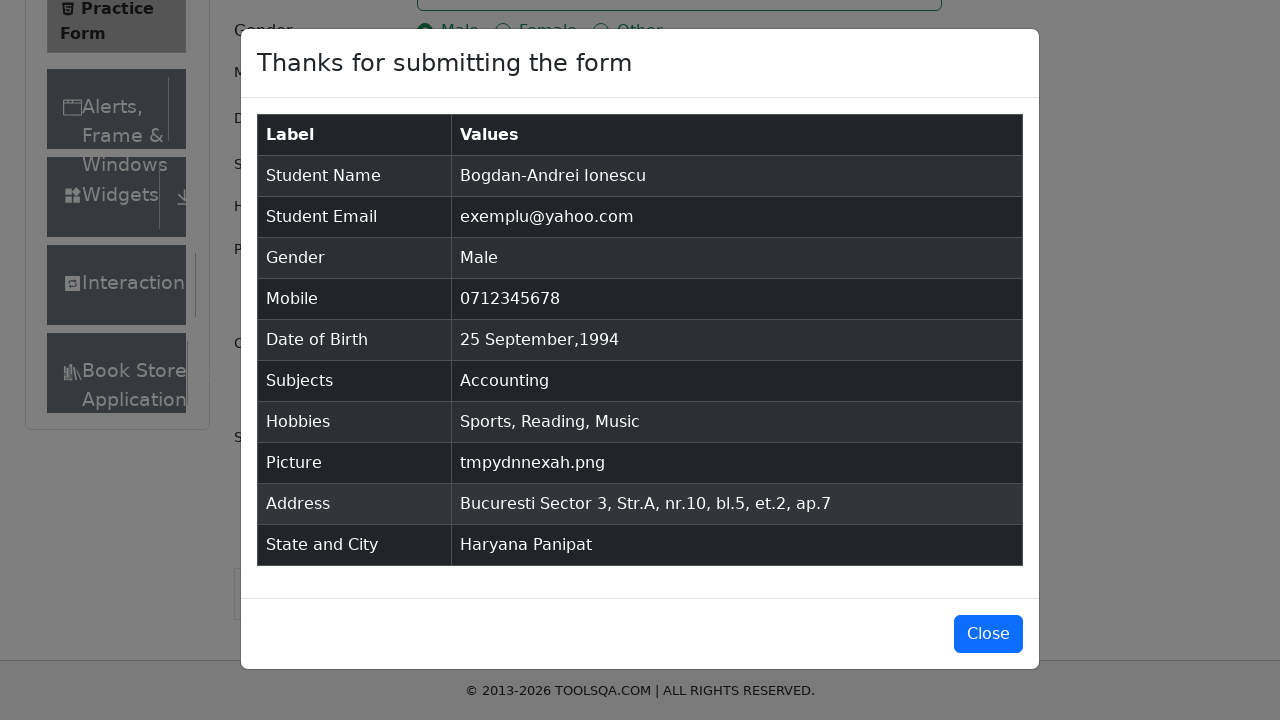